Tests hovering over About menu to display submenu

Starting URL: https://www.python.org/

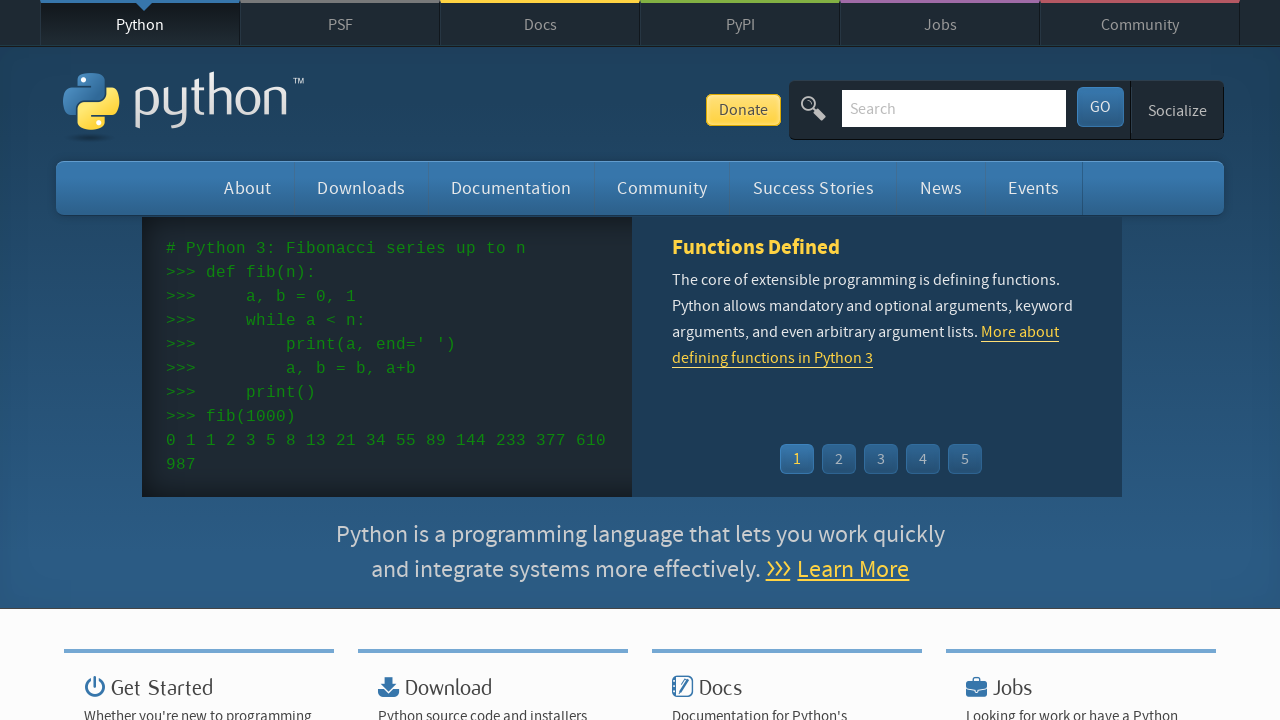

Located About menu element
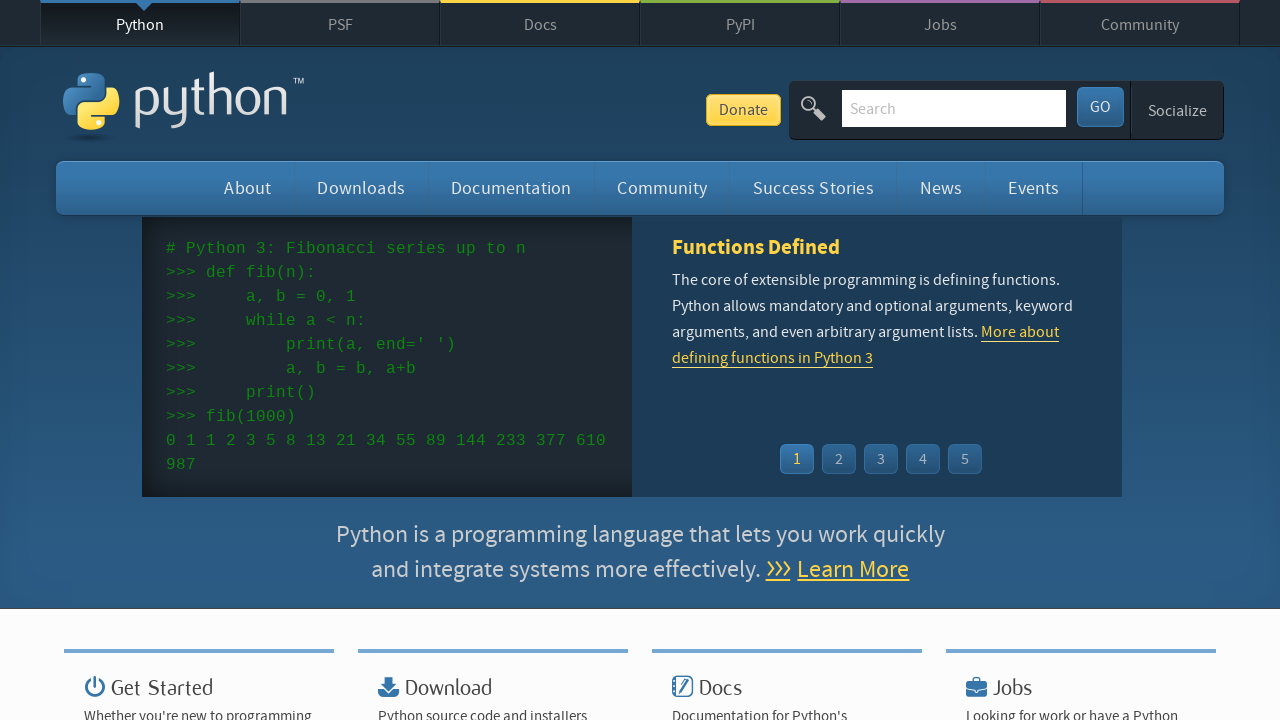

Located About submenu element
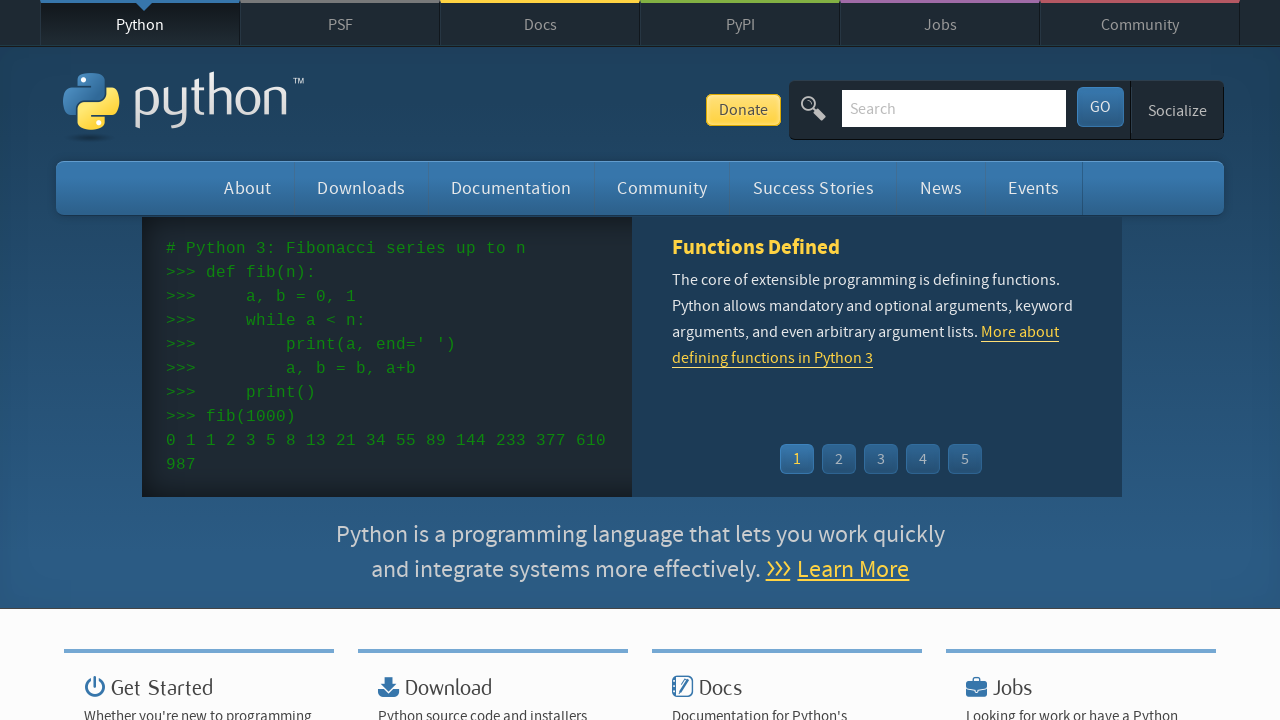

Verified submenu is initially hidden
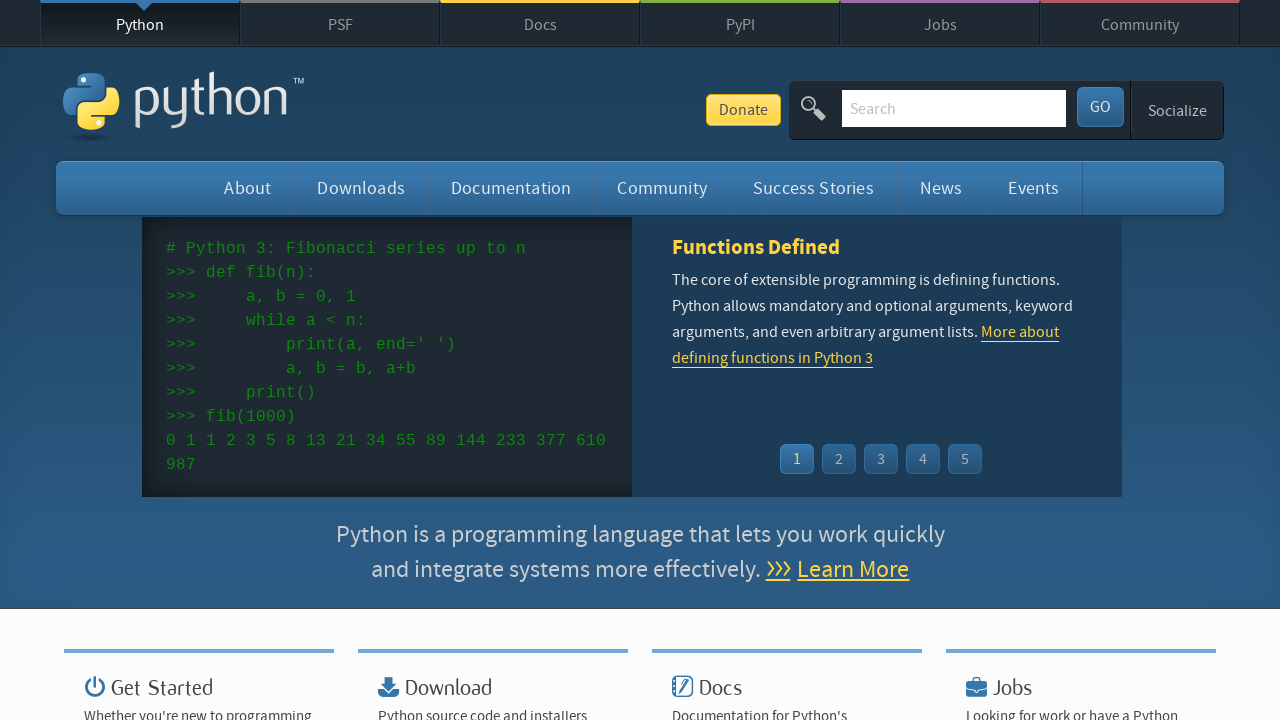

Hovered over About menu at (248, 188) on #about
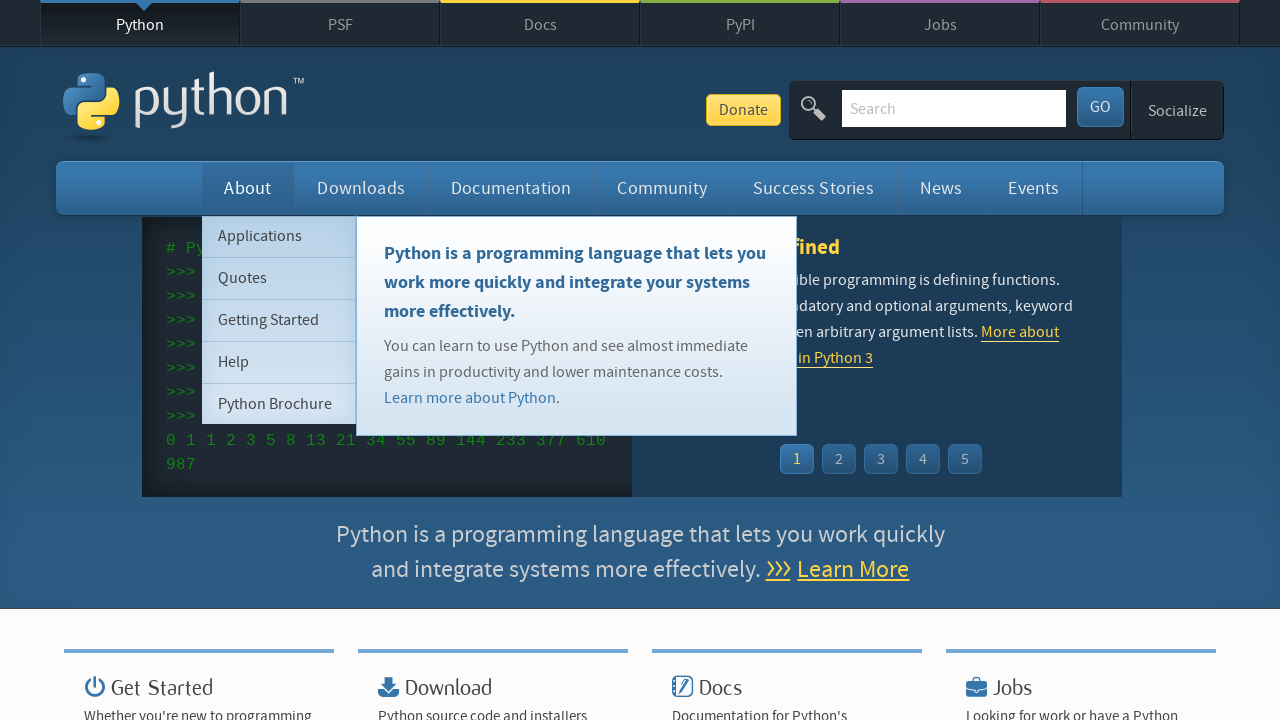

Waited for submenu to become visible
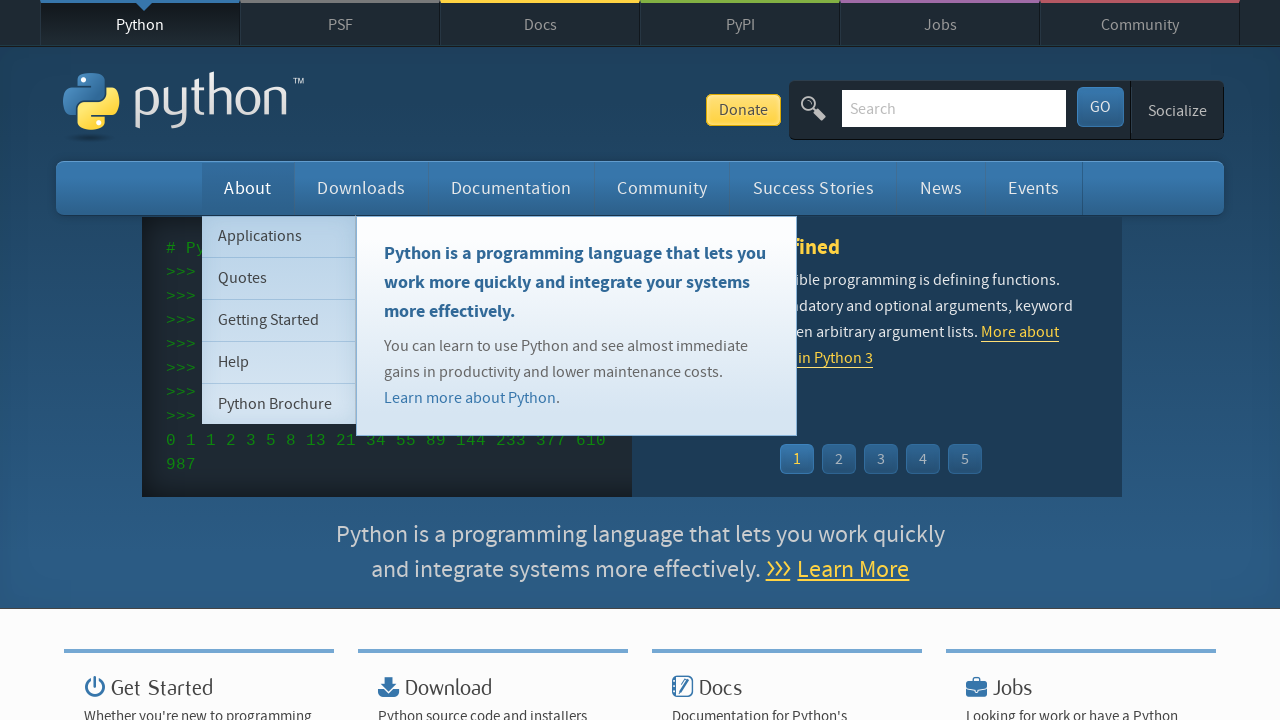

Verified submenu is now visible after hovering
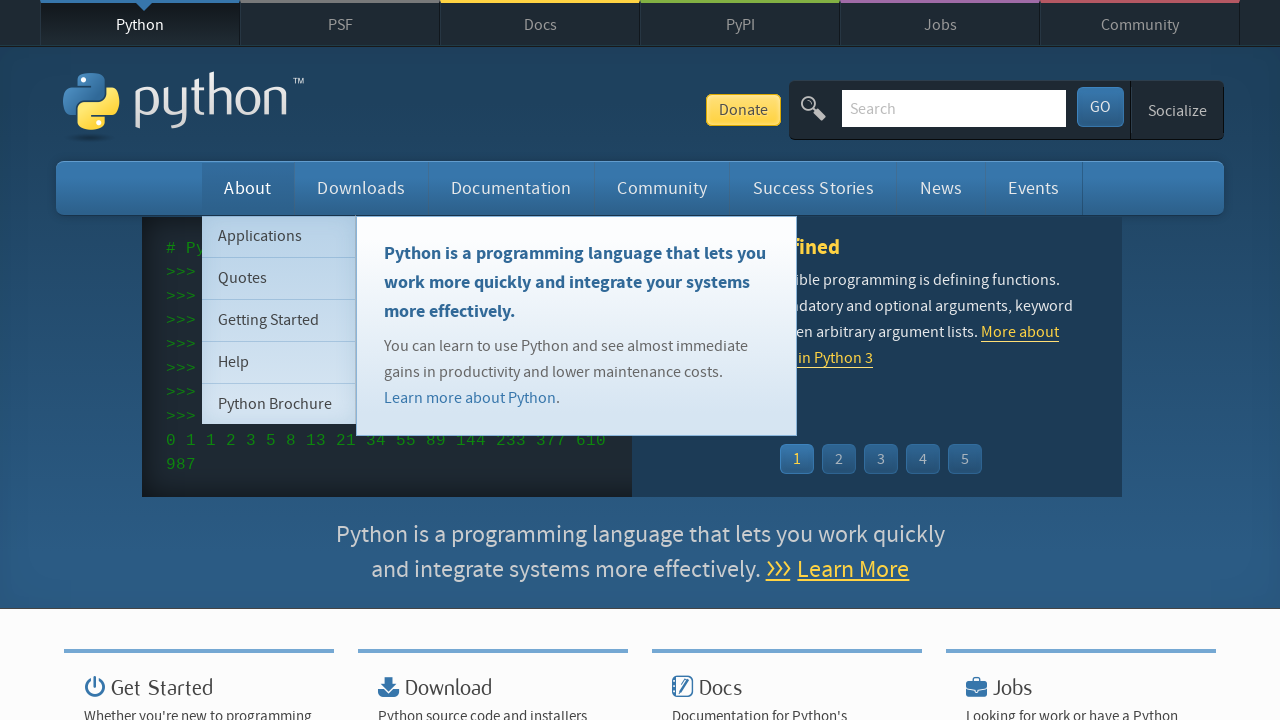

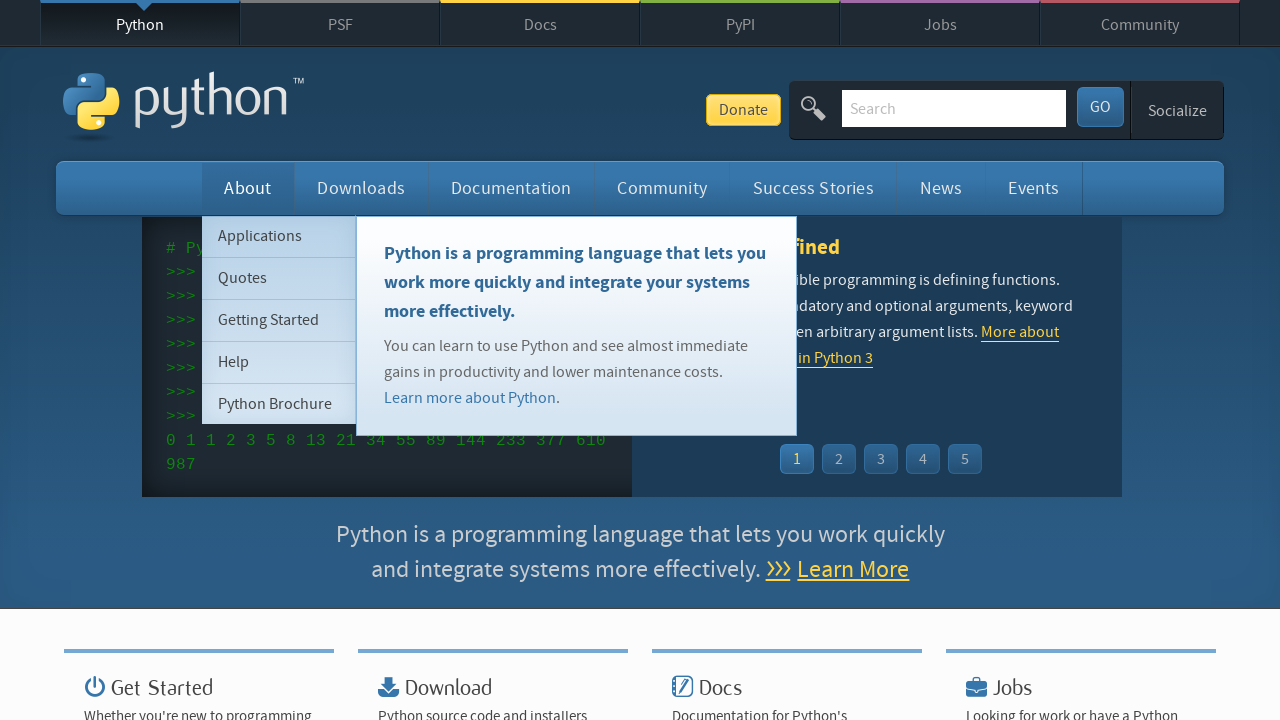